Tests moving mouse by offset from current pointer location

Starting URL: https://selenium.dev/selenium/web/mouse_interaction.html

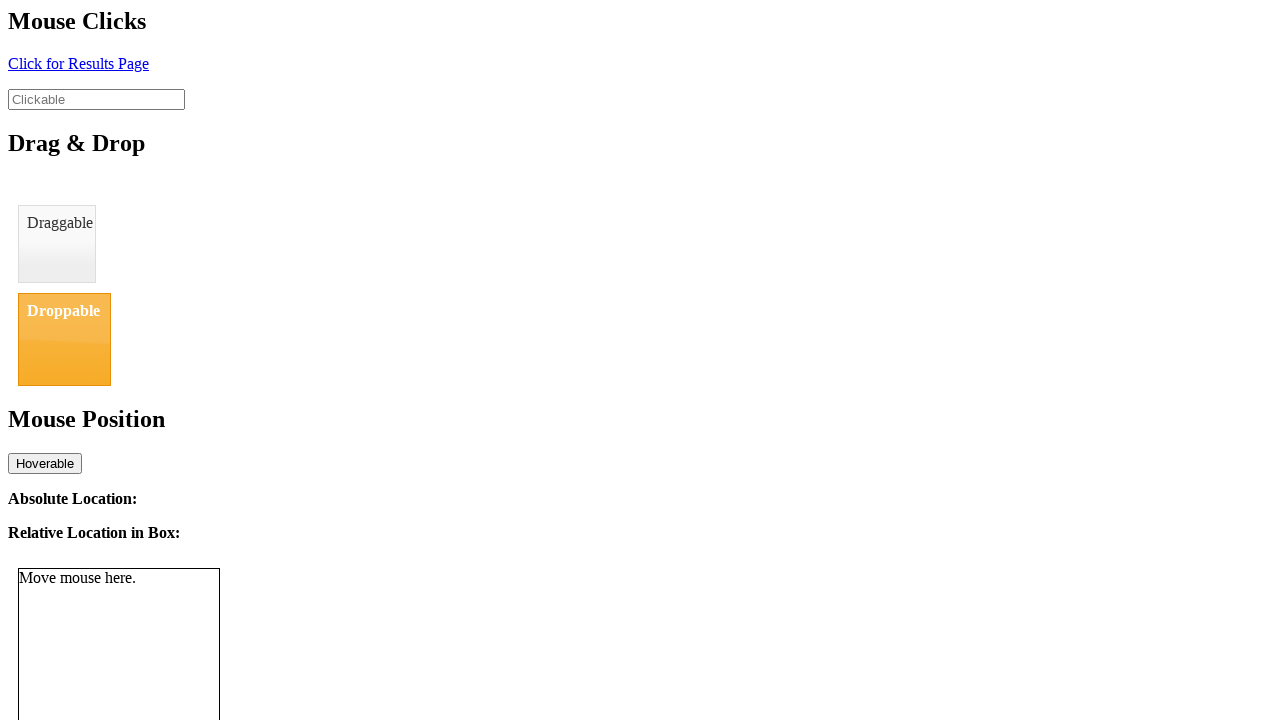

Navigated to mouse interaction test page
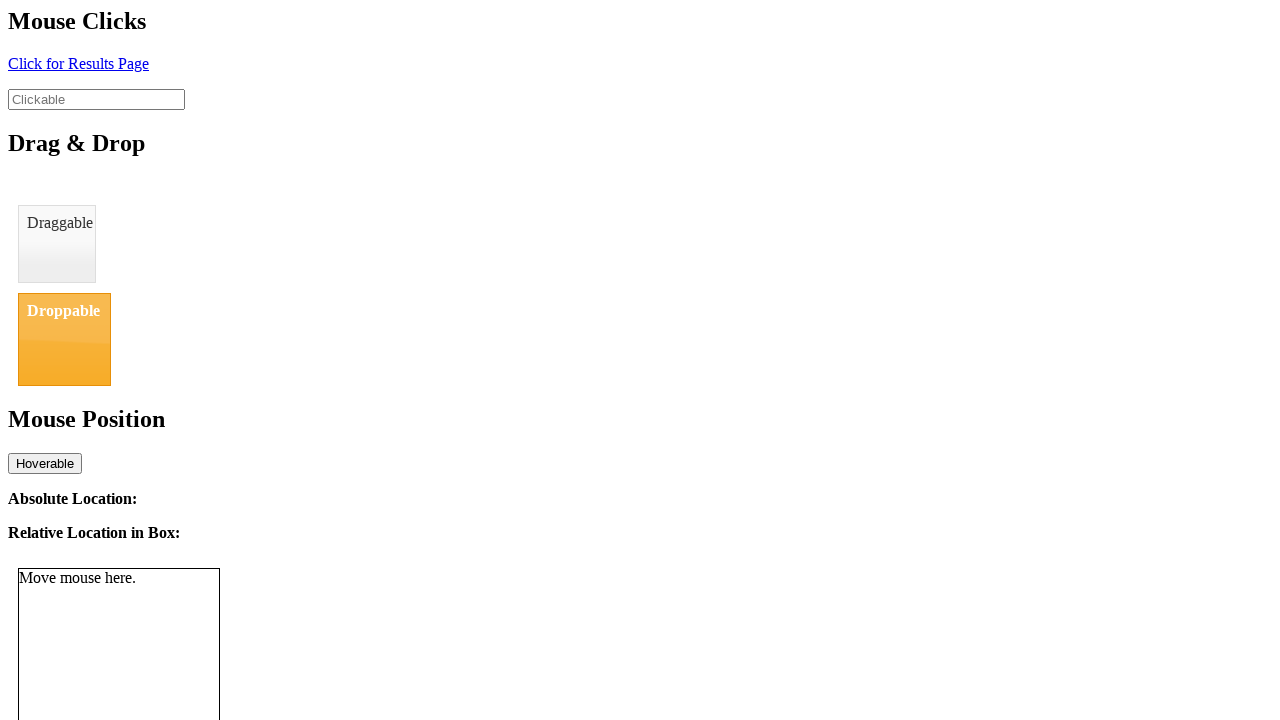

Moved mouse to viewport coordinates (8, 12) at (8, 12)
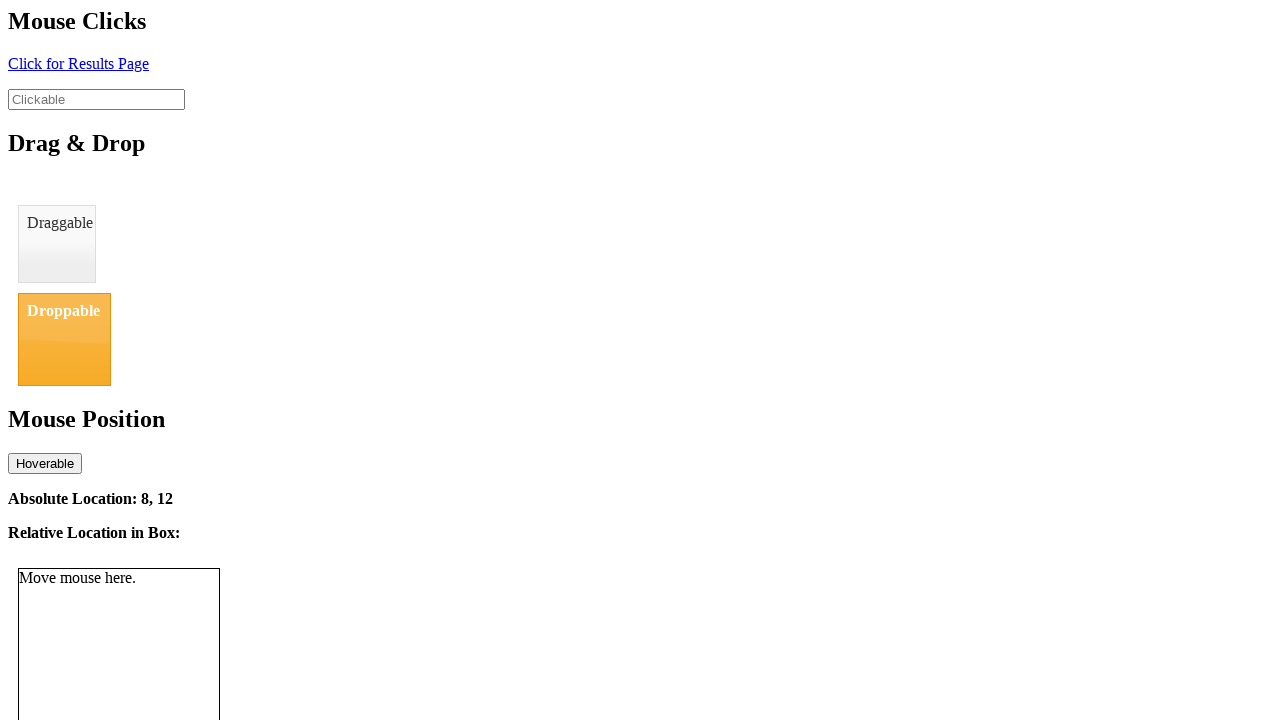

Moved mouse by offset (13, 15) from current position to (21, 27) at (21, 27)
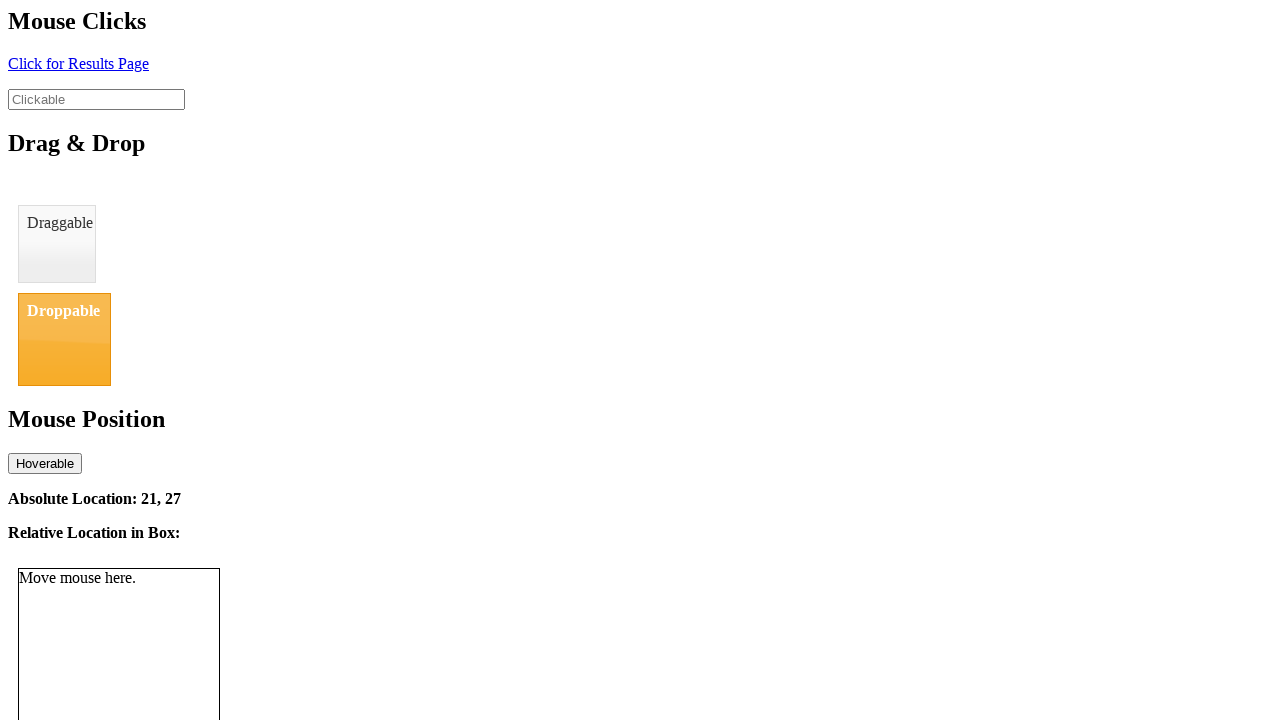

Verified absolute location element is visible
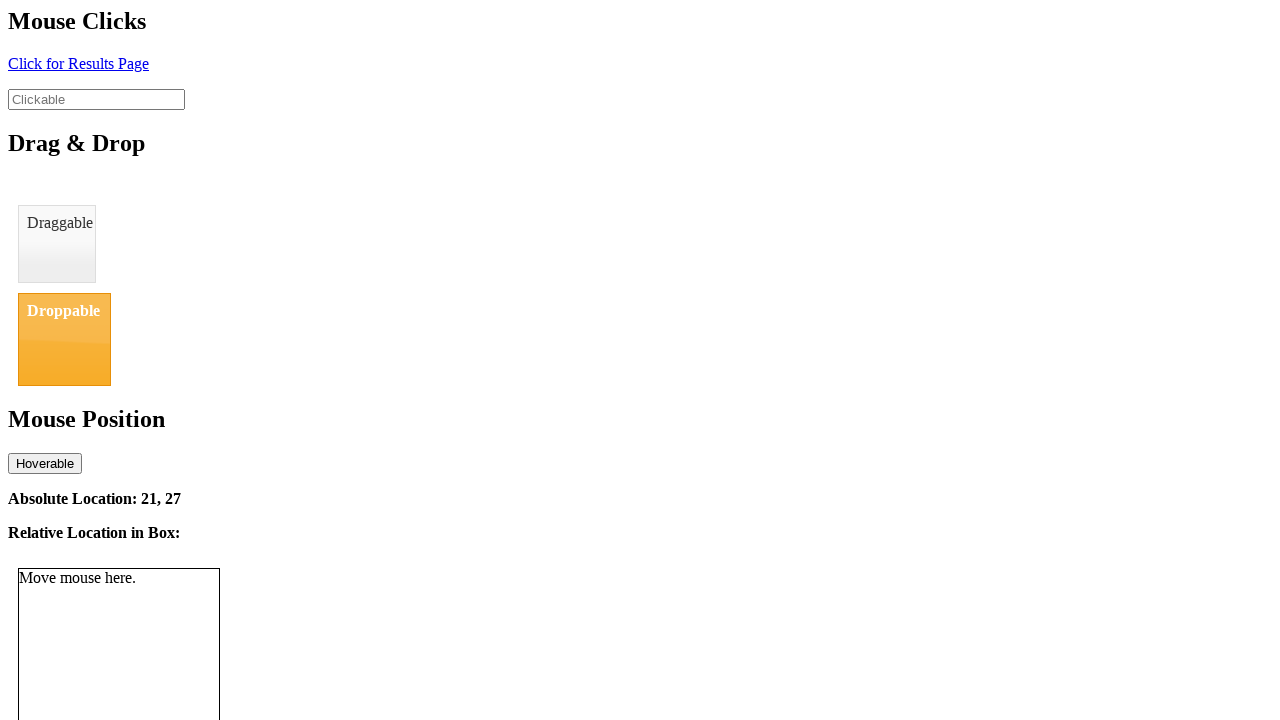

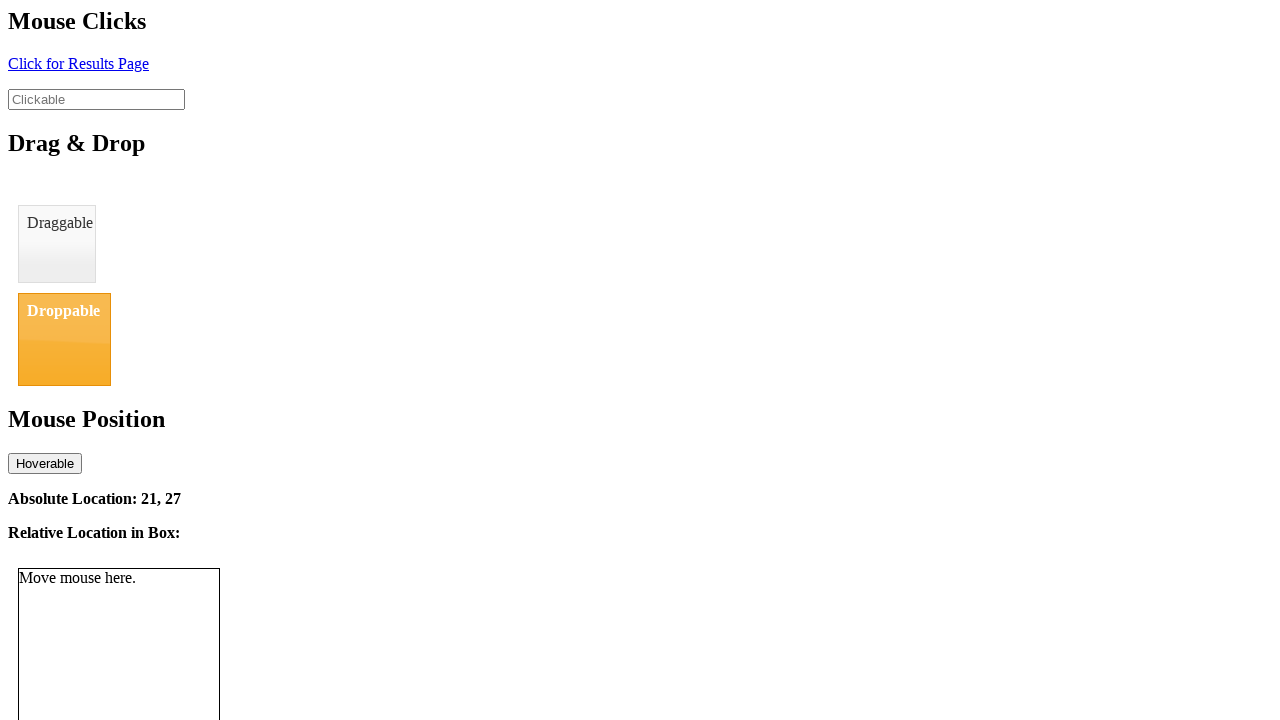